Navigates to Bitkub cryptocurrency exchange website and waits for the page to load

Starting URL: https://www.bitkub.com/

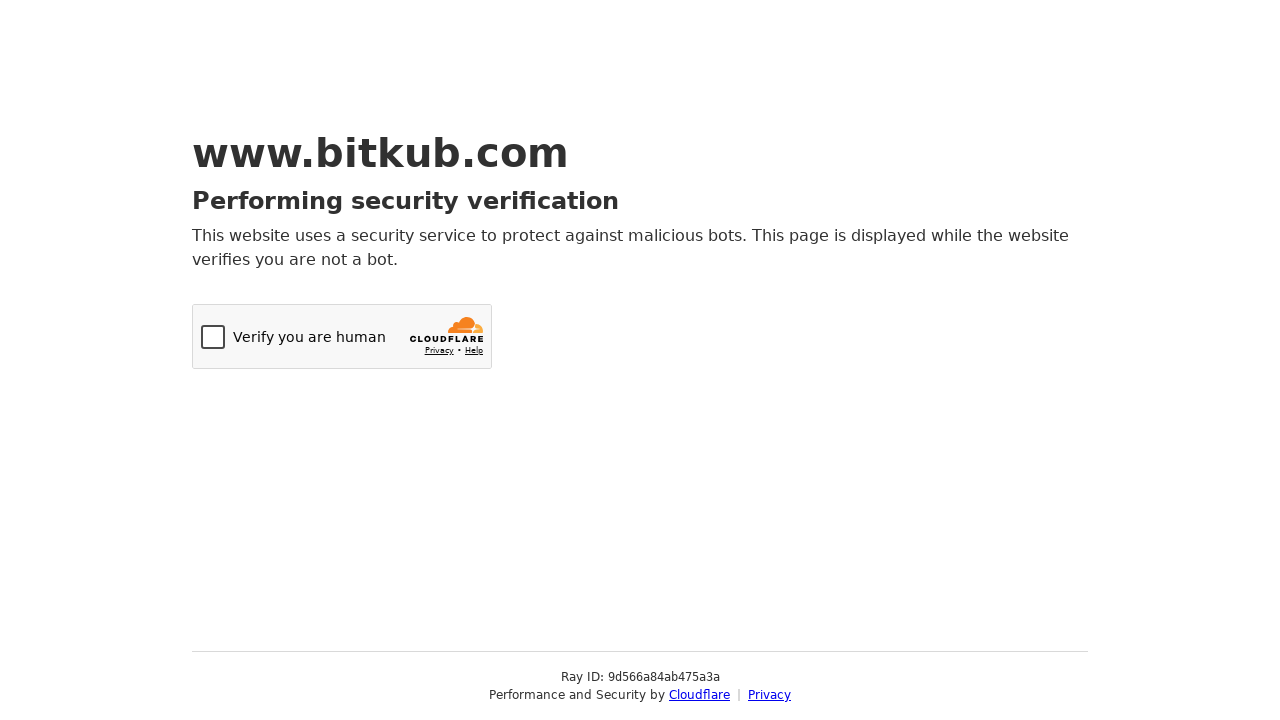

Navigated to Bitkub cryptocurrency exchange website
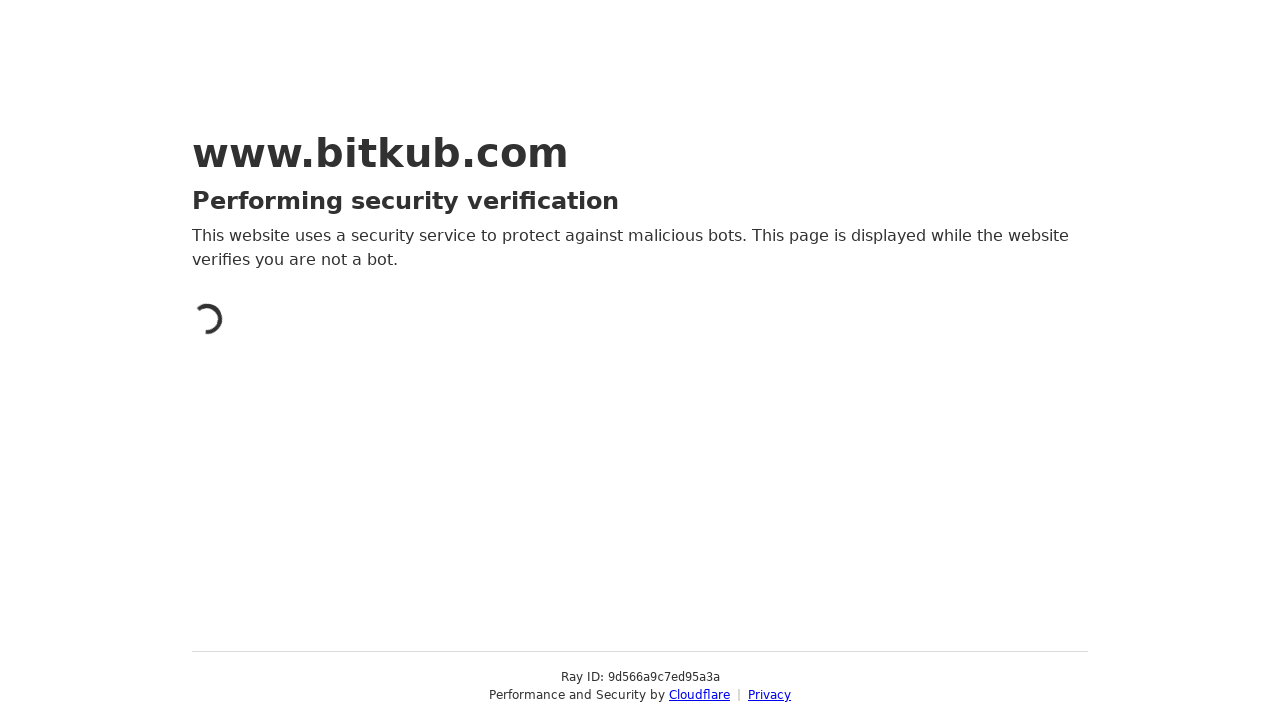

Page DOM content loaded
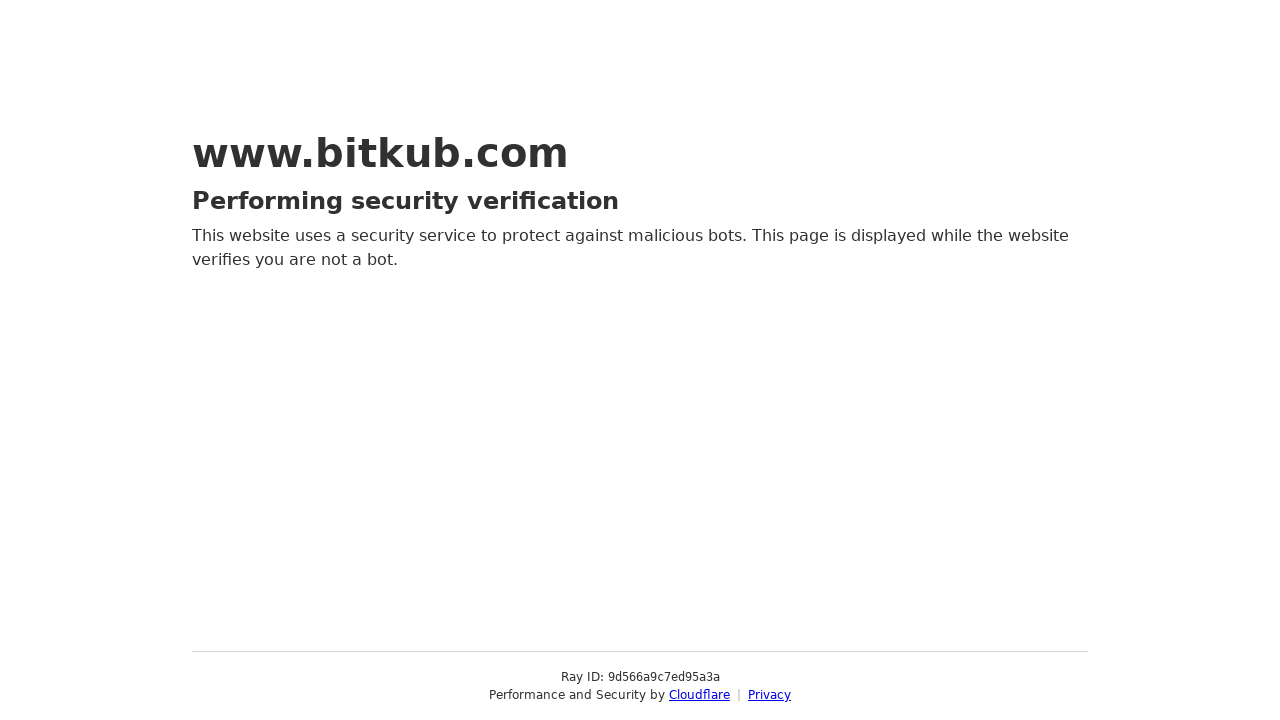

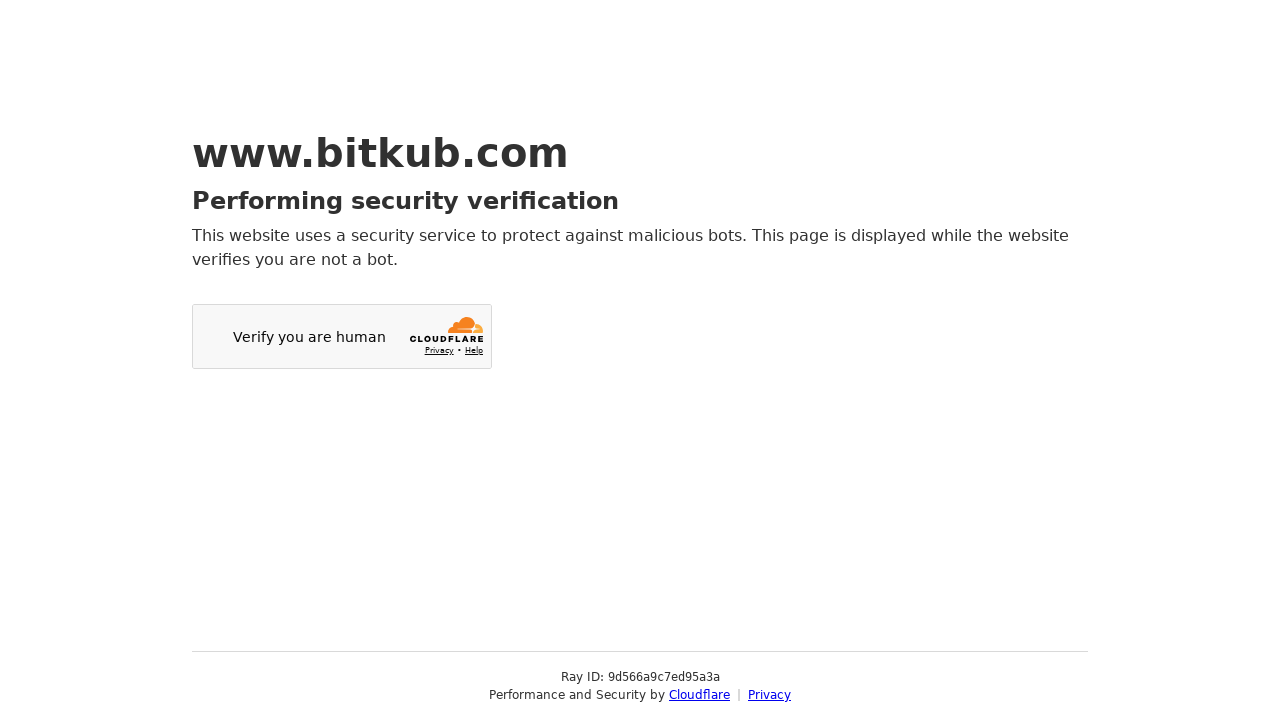